Navigates to the German Bundestag open data page and verifies that protocol documents are displayed by waiting for document elements to load.

Starting URL: https://www.bundestag.de/services/opendata

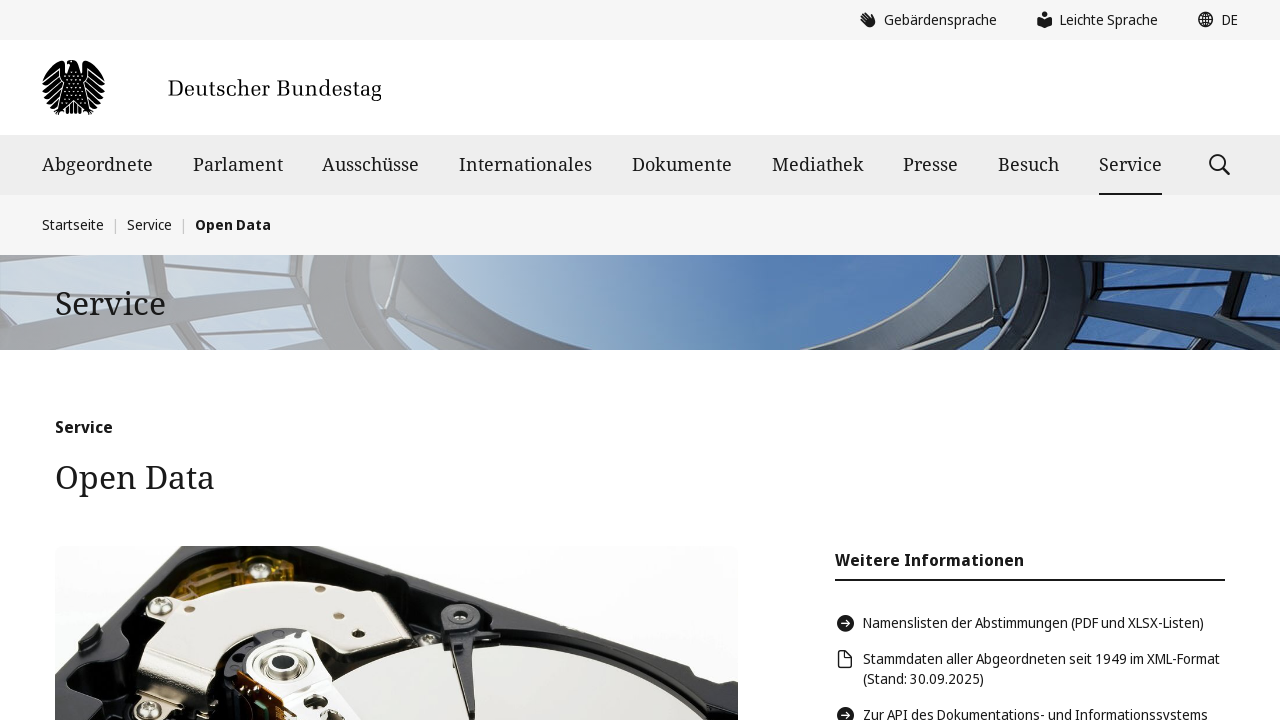

Navigated to German Bundestag open data page
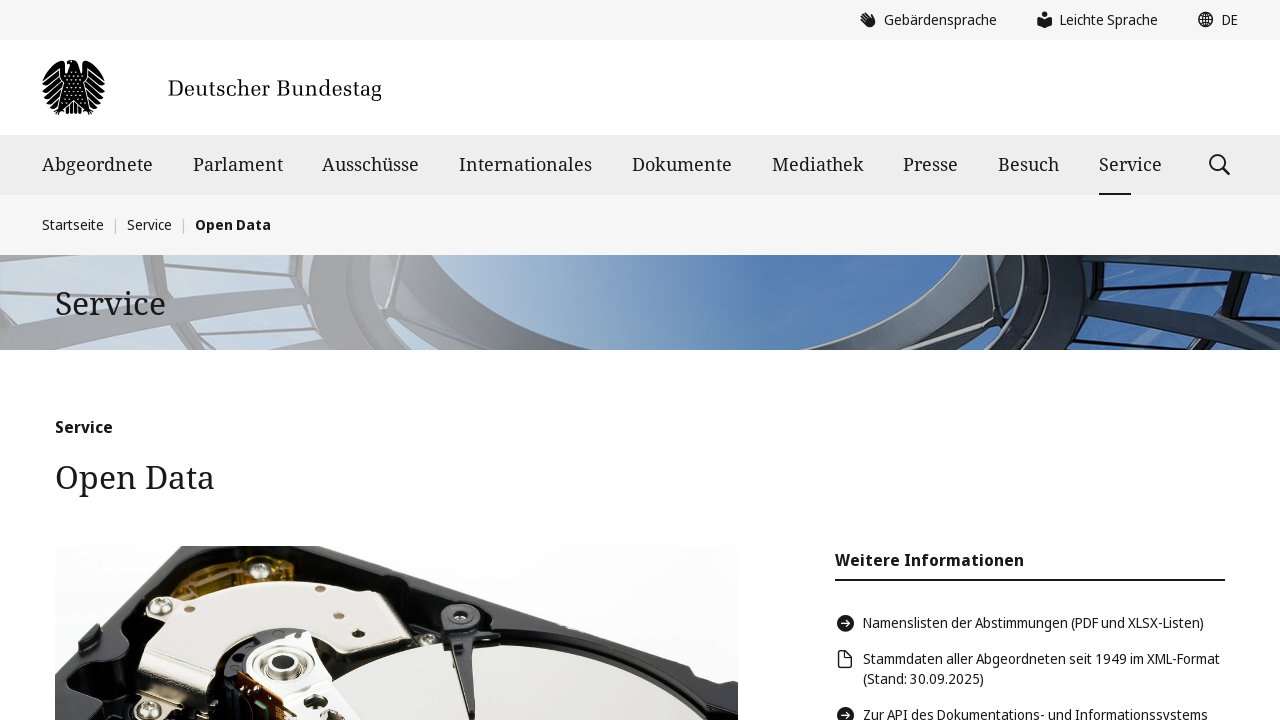

Documents section loaded and became visible
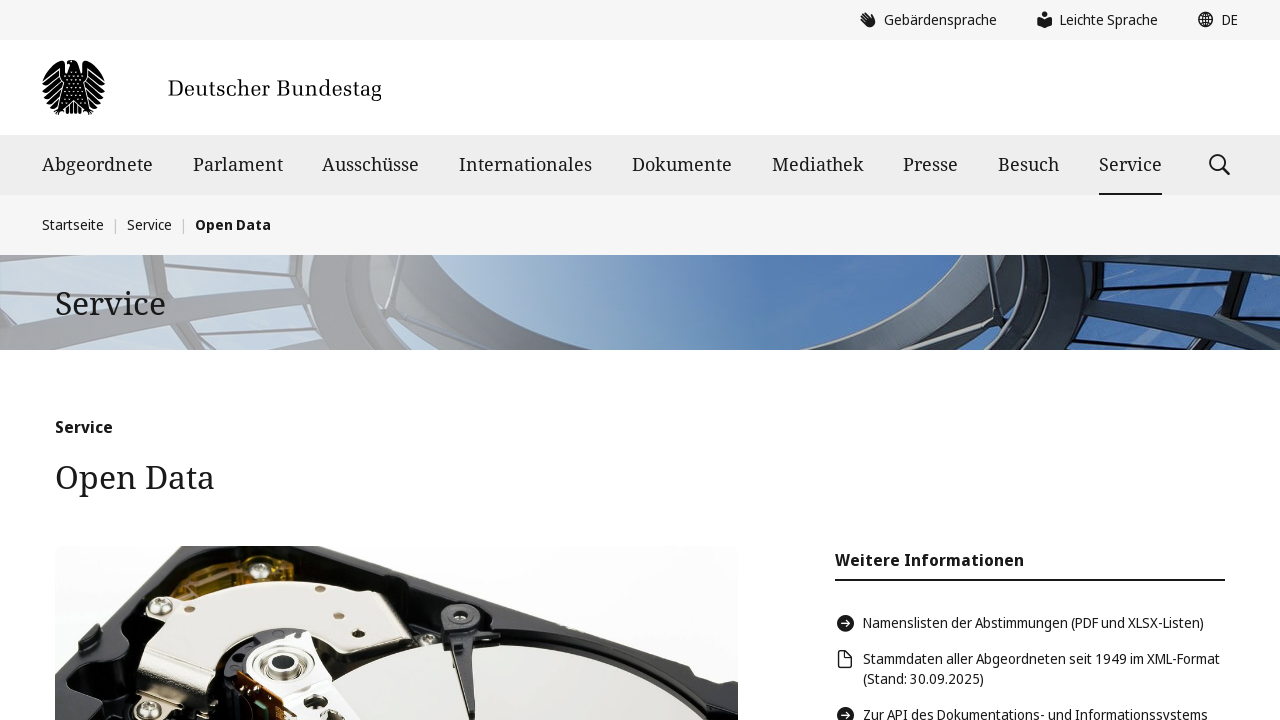

Protocol document links are now present on the page
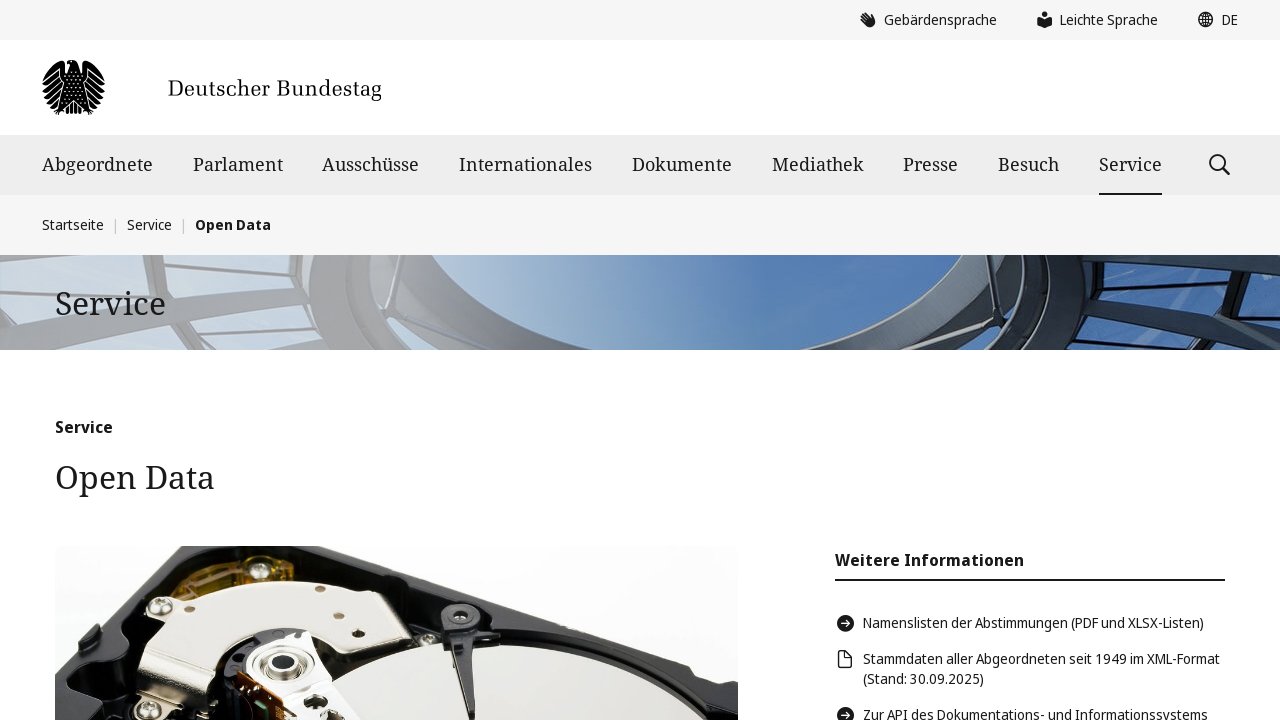

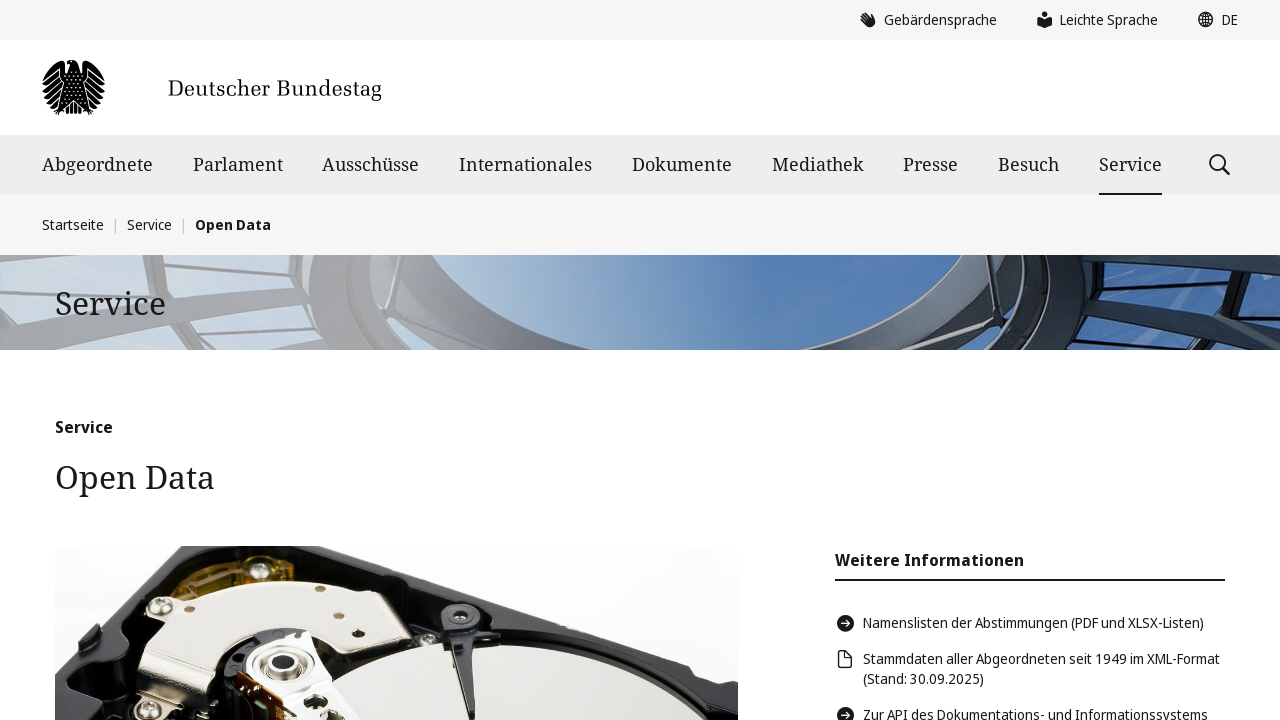